Demonstrates browser navigation capabilities by navigating between pages, going back/forward, and refreshing

Starting URL: https://cosmocode.io/automation-practice

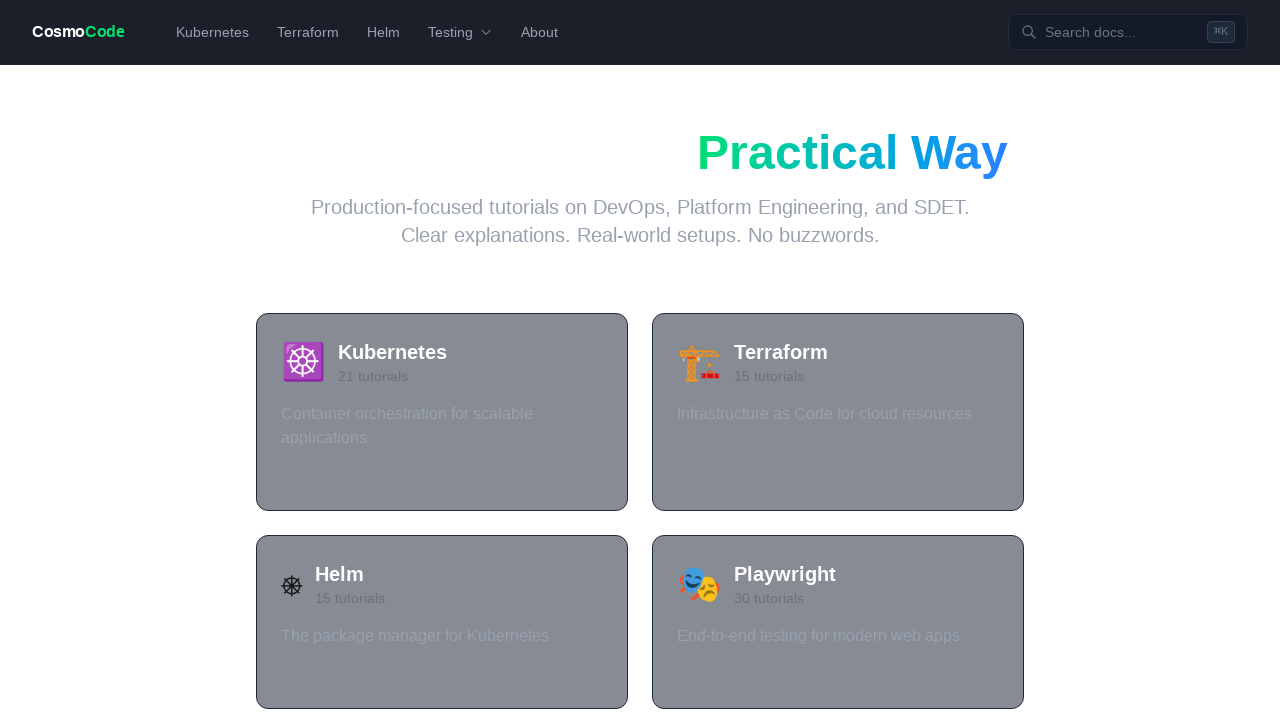

Navigated to https://selenium.dev
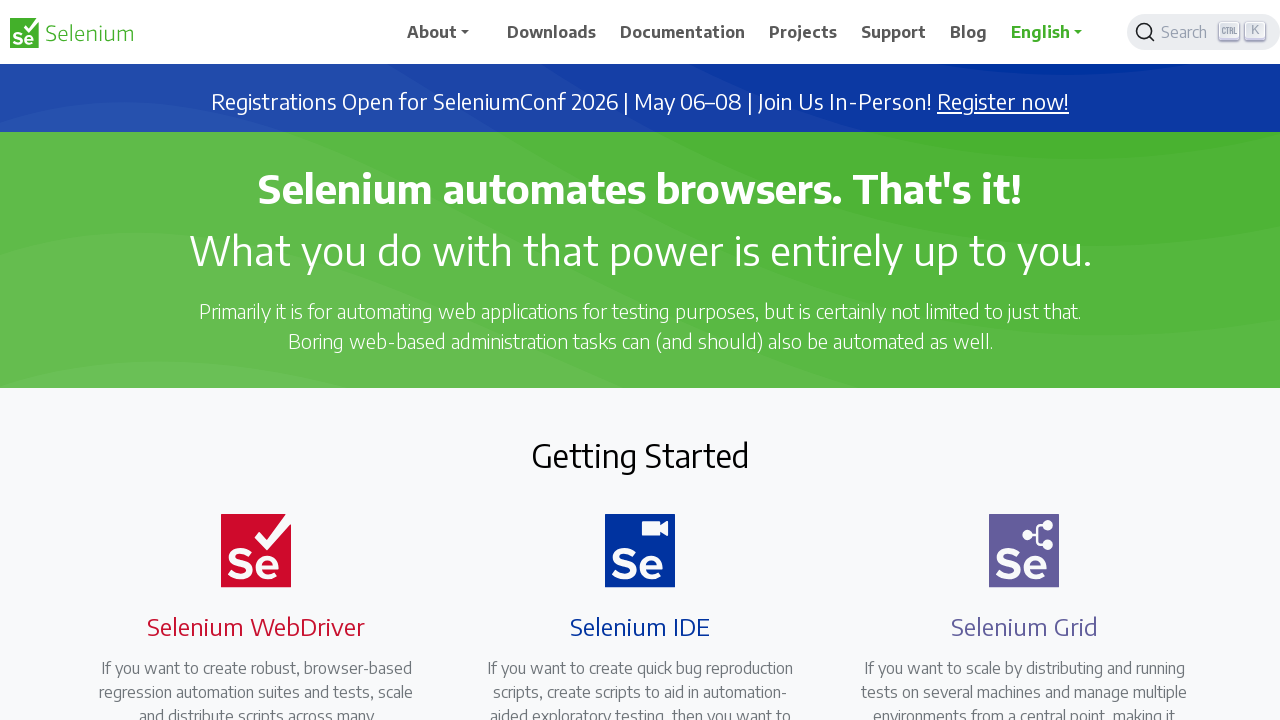

Navigated back to previous page (automation practice)
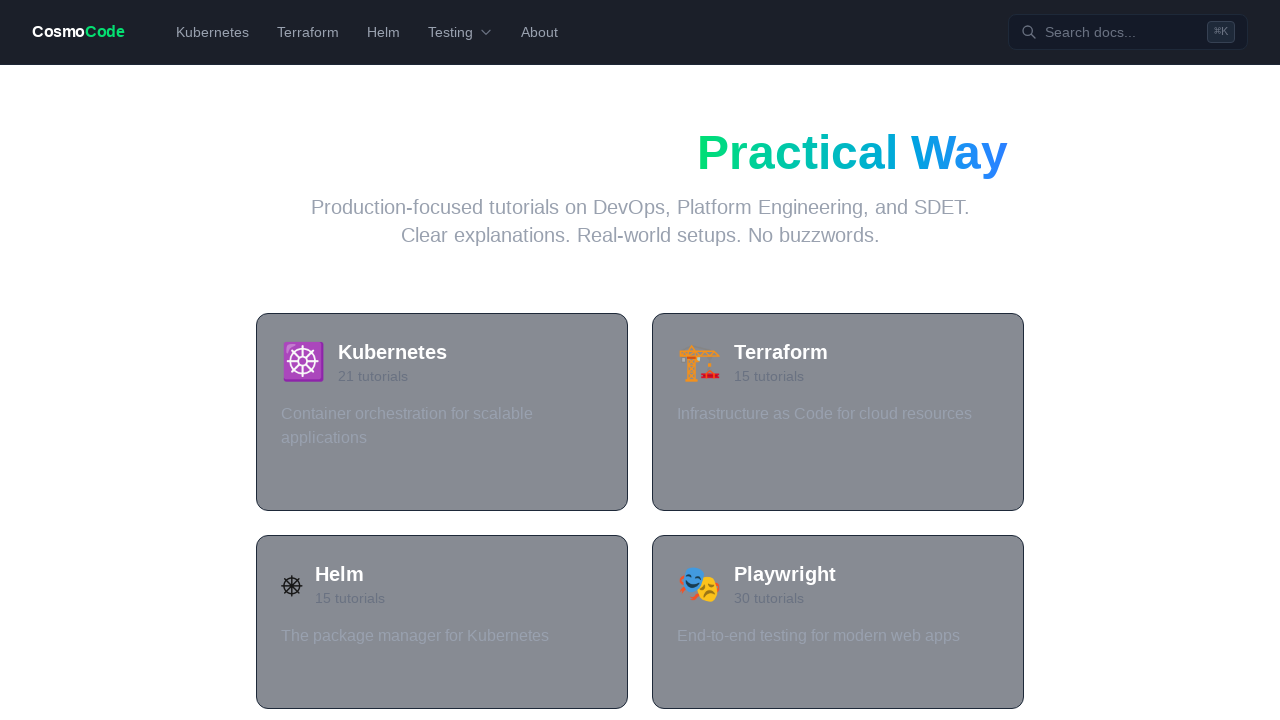

Navigated forward to Selenium documentation site
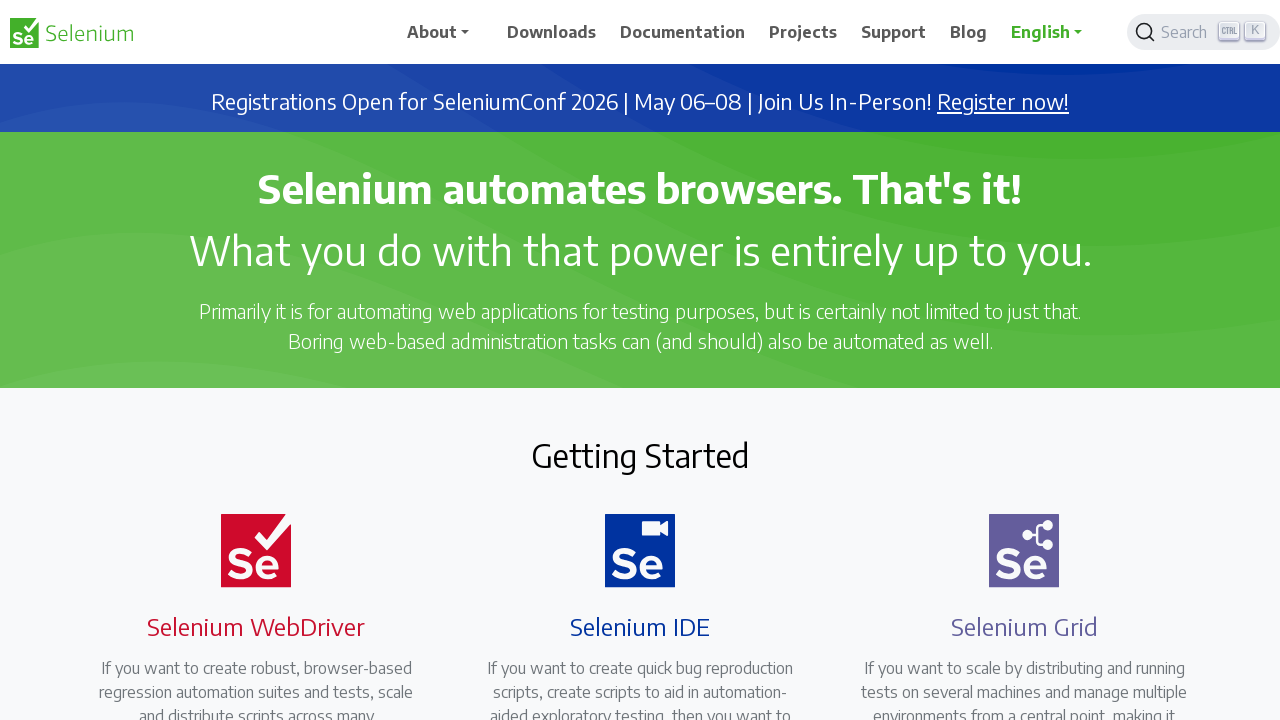

Refreshed the current page
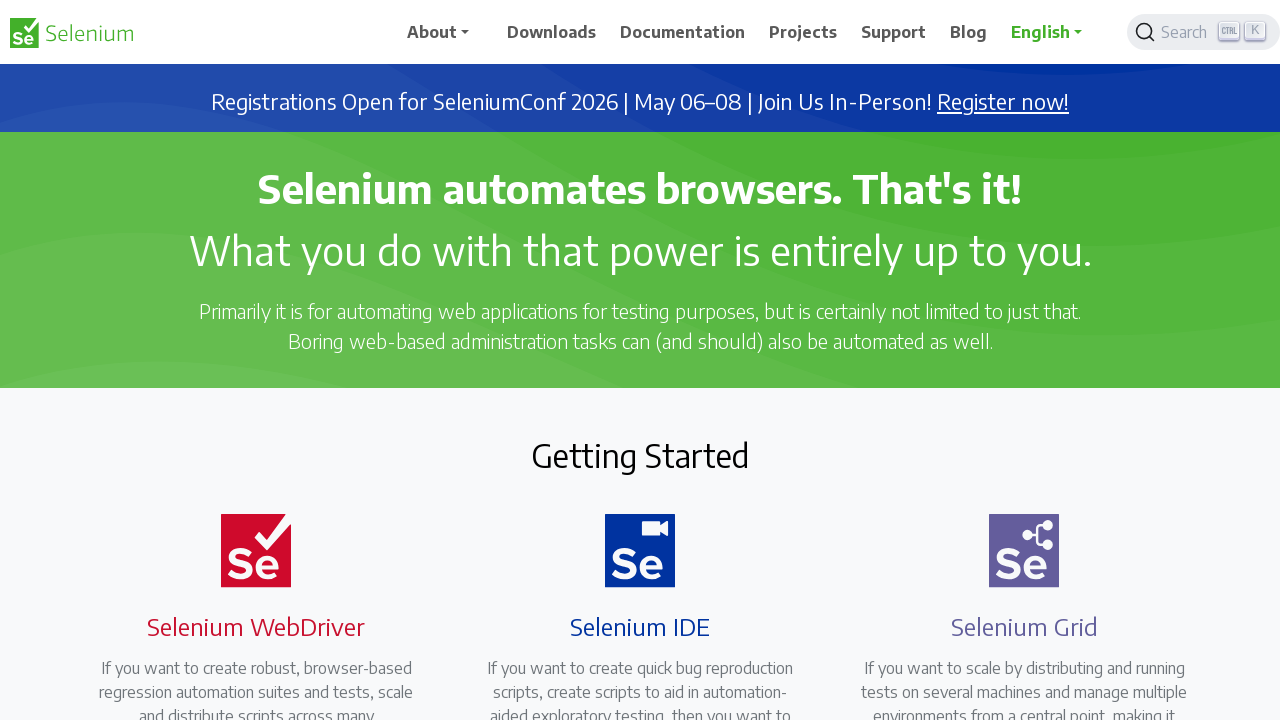

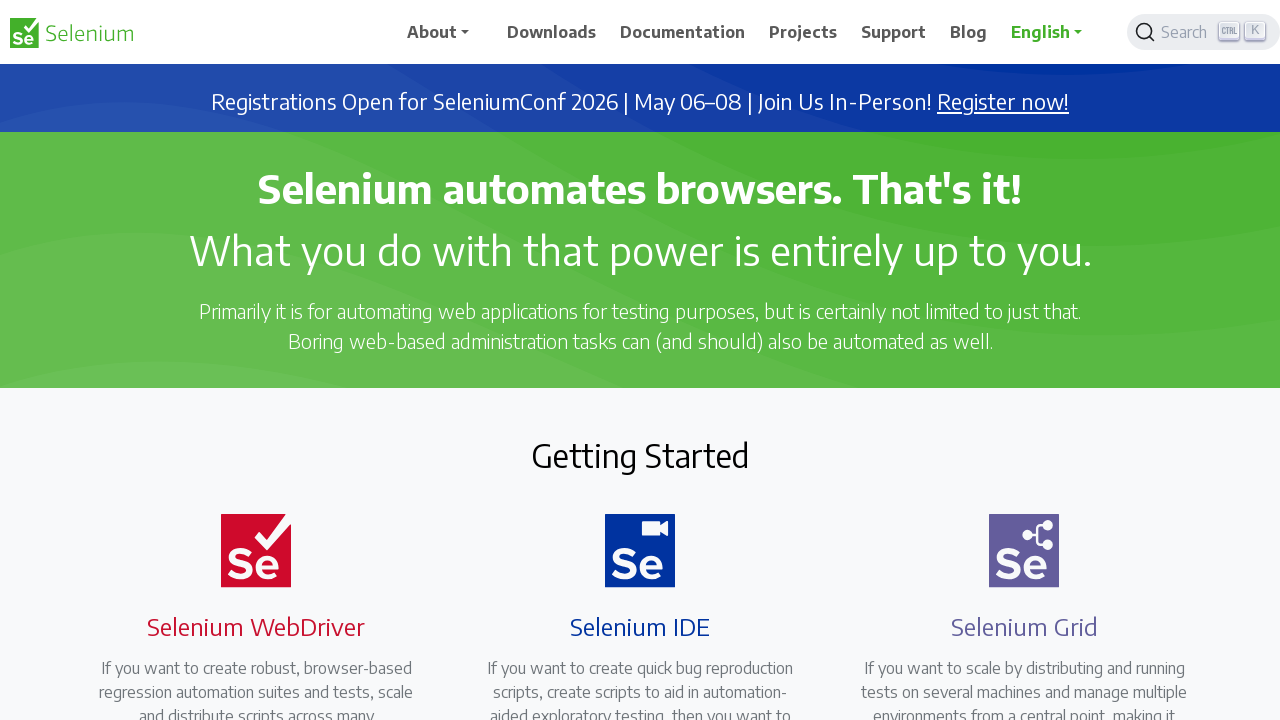